Tests dropdown selection functionality by navigating to a dropdown page, selecting "Option 2" from the dropdown, and verifying that the correct option is selected.

Starting URL: http://the-internet.herokuapp.com/dropdown

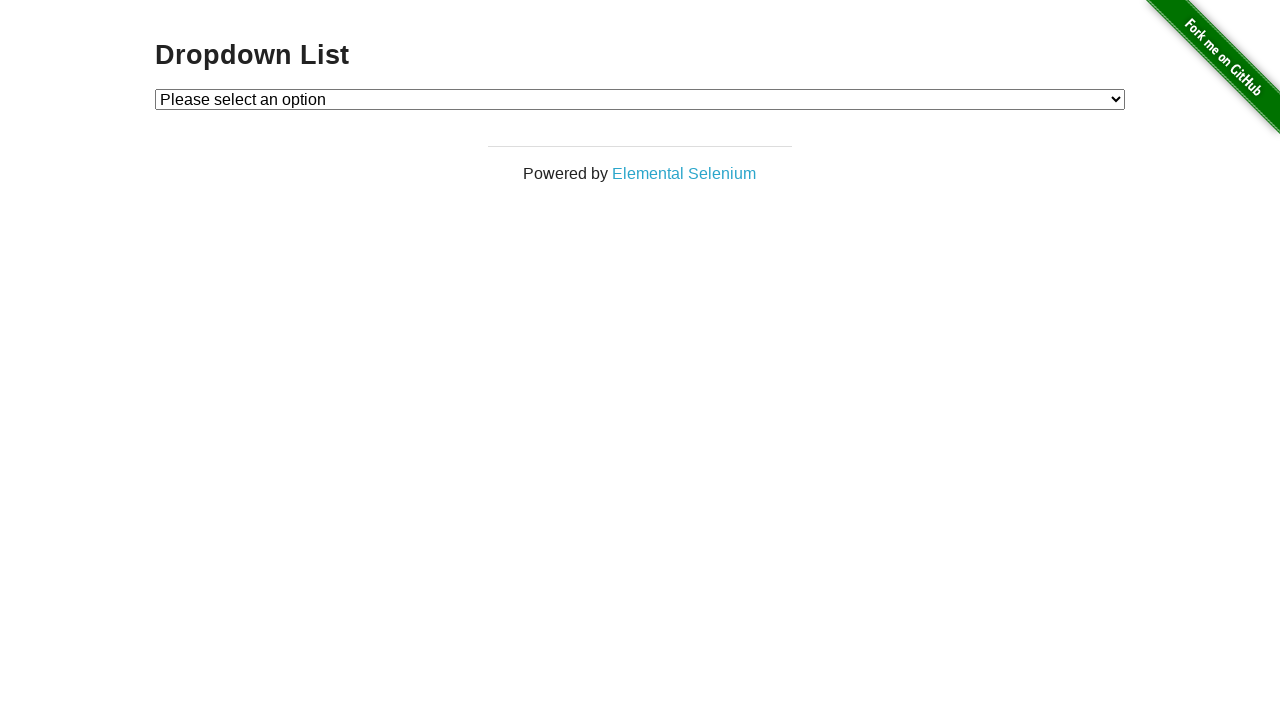

Waited for dropdown element to be present
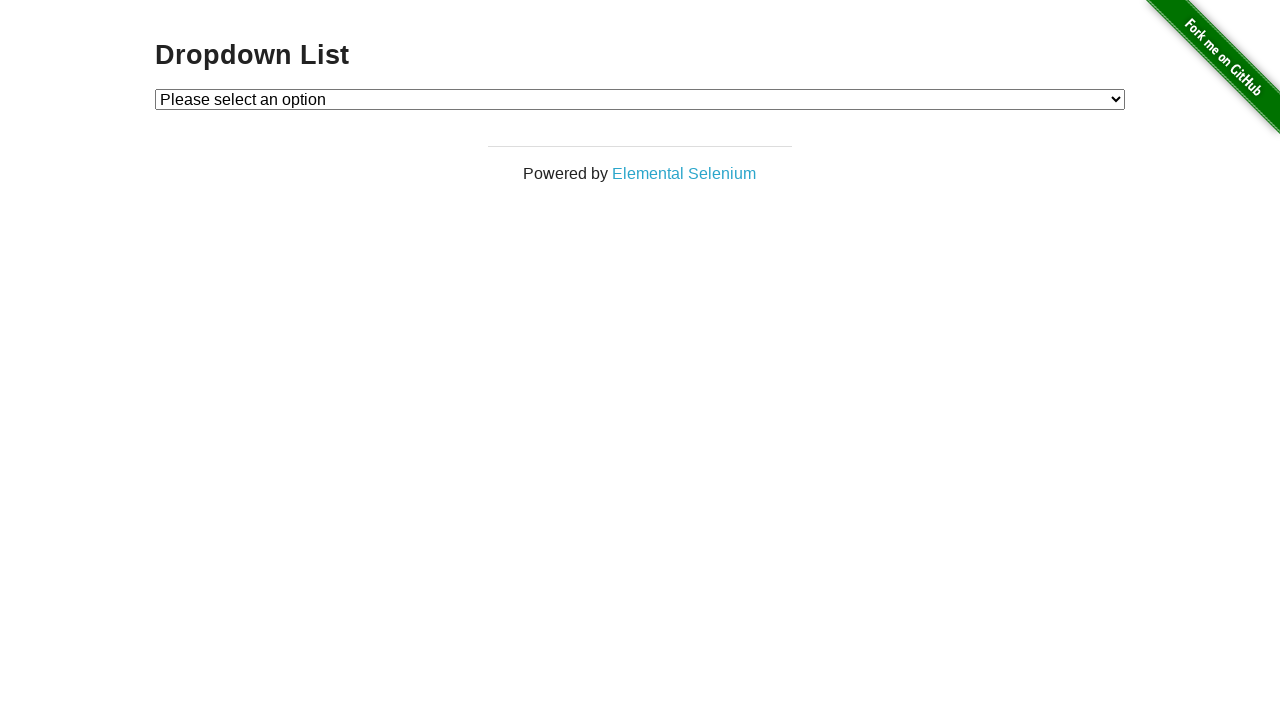

Verified dropdown displays 'Please select' as initial state
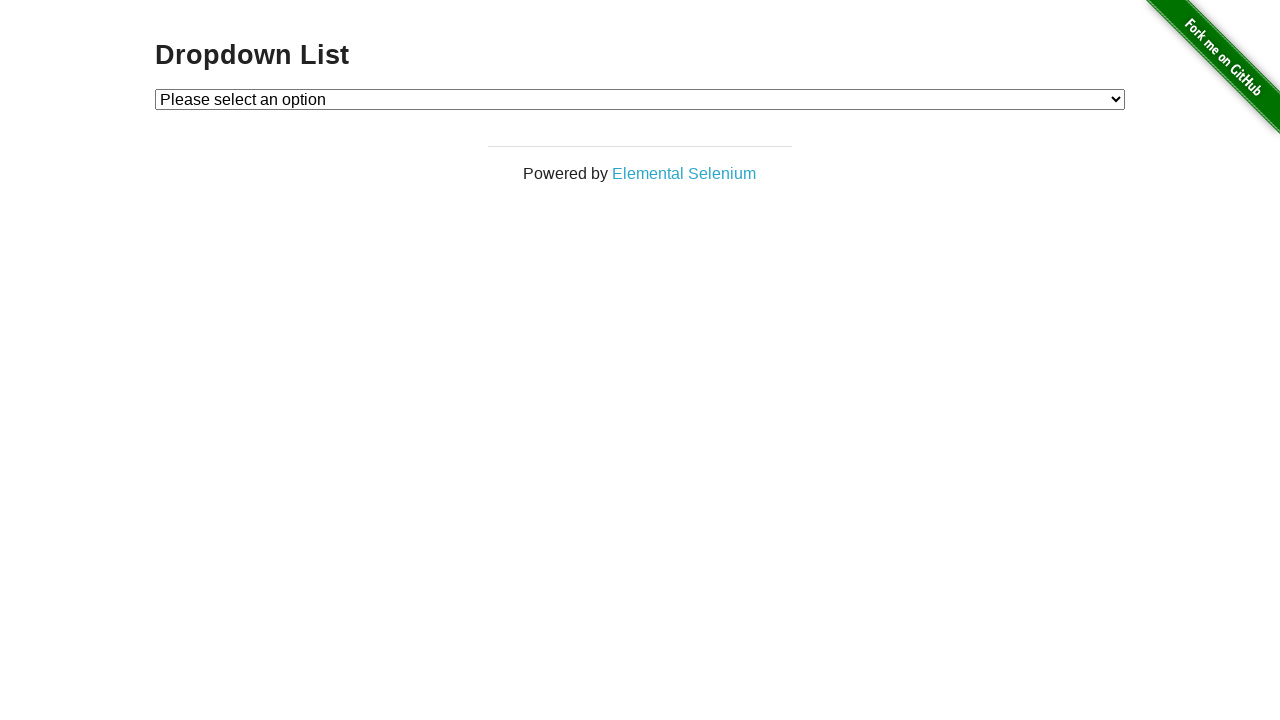

Selected 'Option 2' from the dropdown on #dropdown
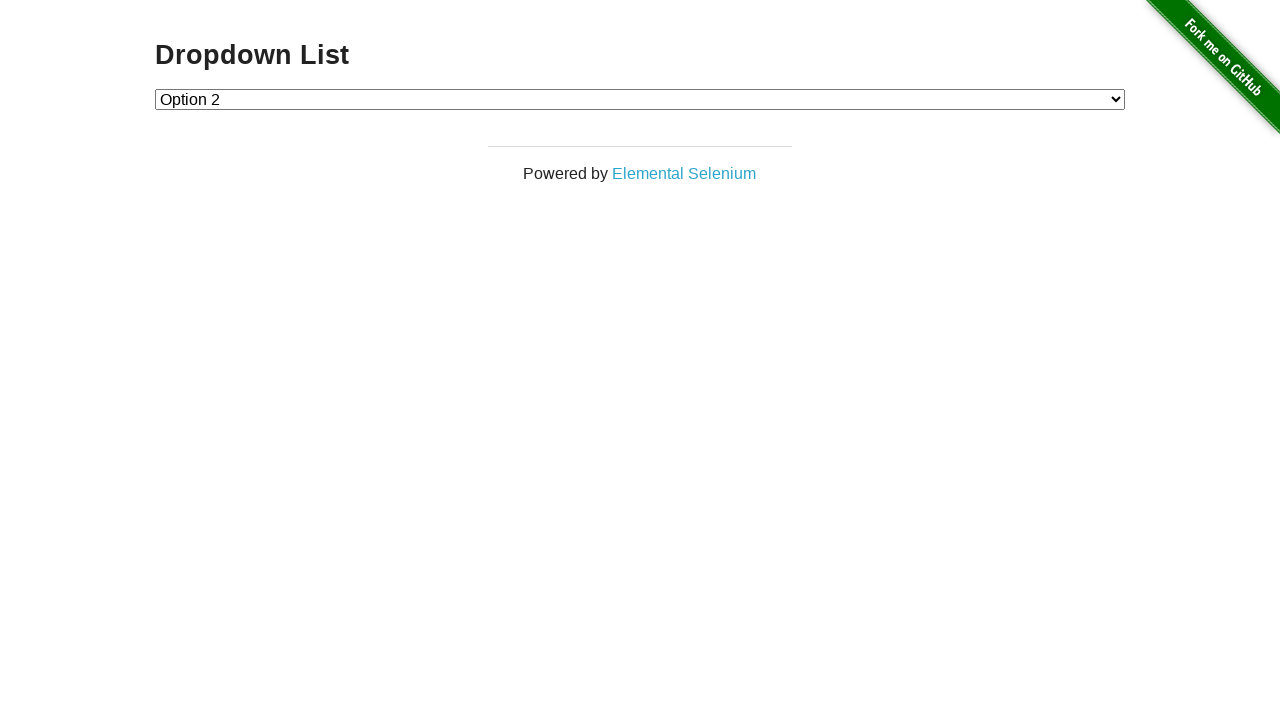

Located the currently selected dropdown option
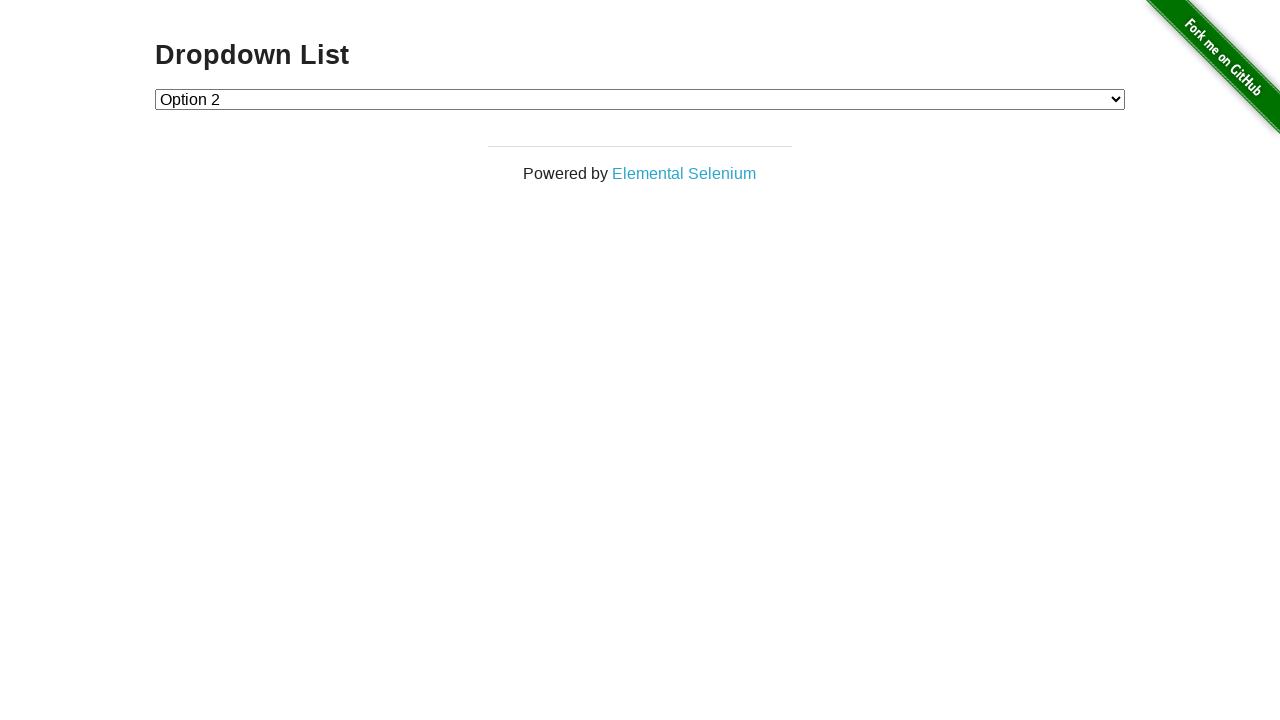

Verified that 'Option 2' is the selected option
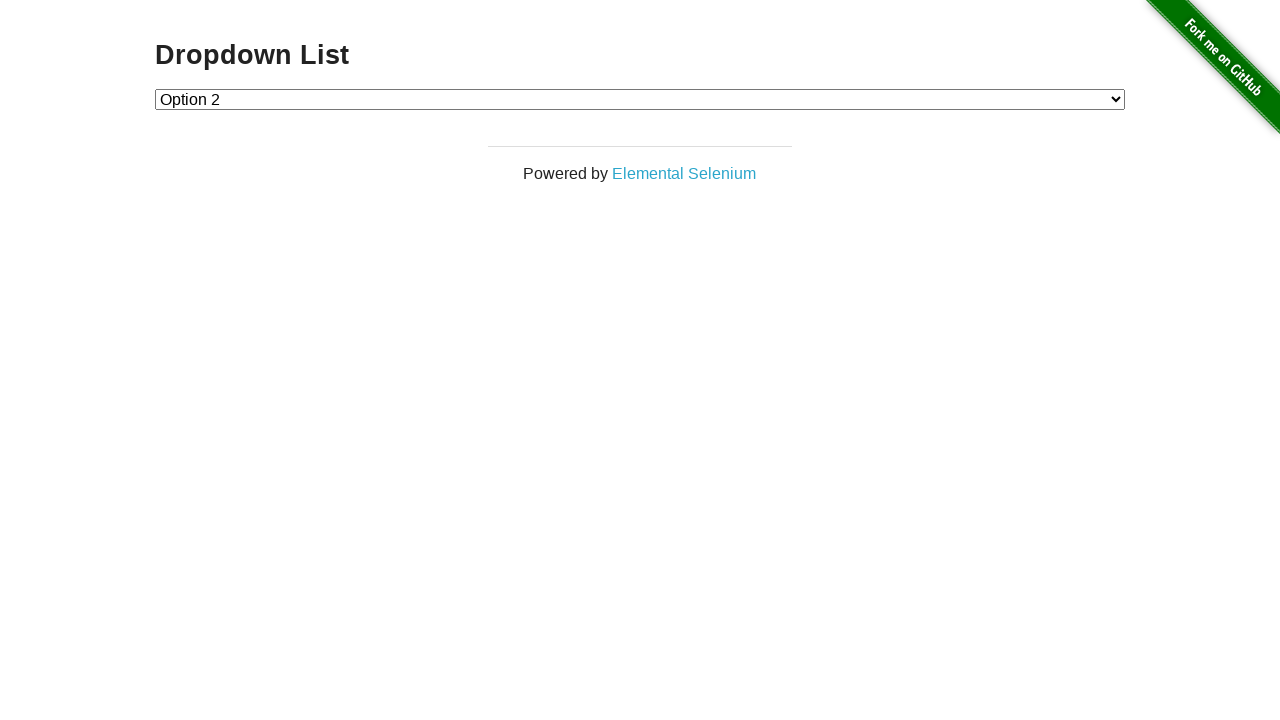

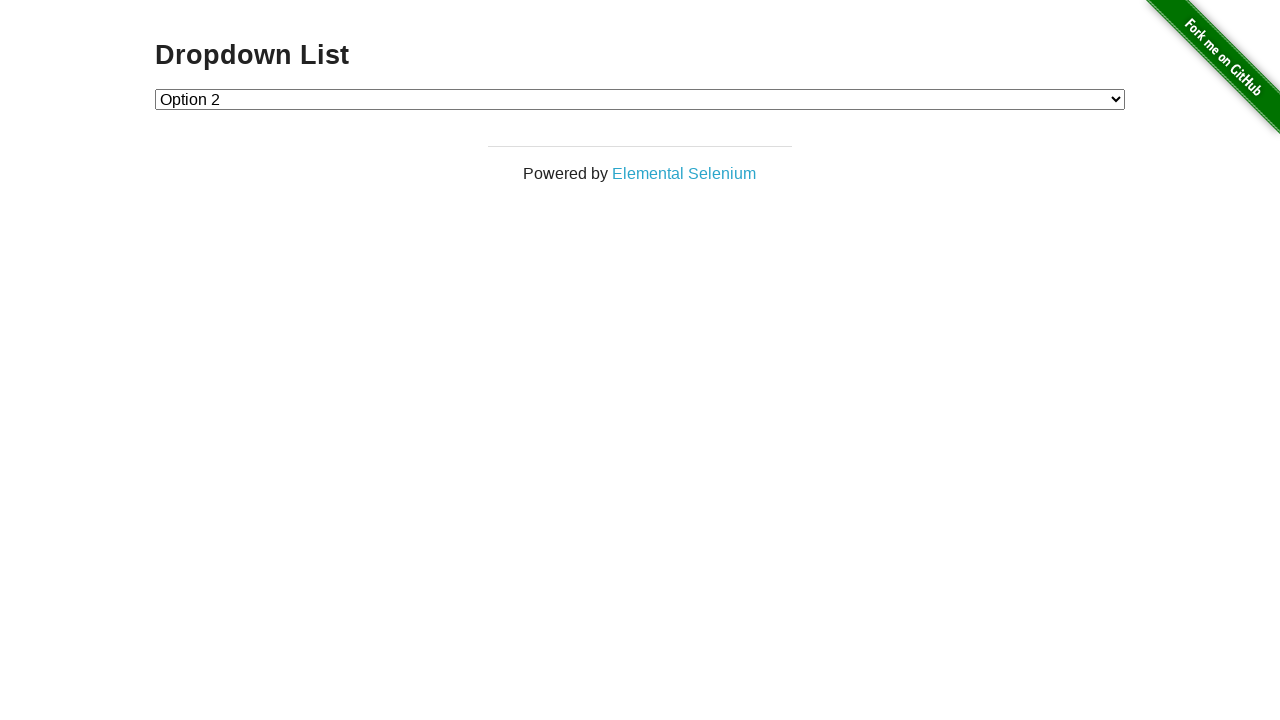